Tests multi-tab browser functionality by clicking buttons that open new tabs, switching between tabs, and verifying page content on each tab.

Starting URL: https://v1.training-support.net/selenium/tab-opener

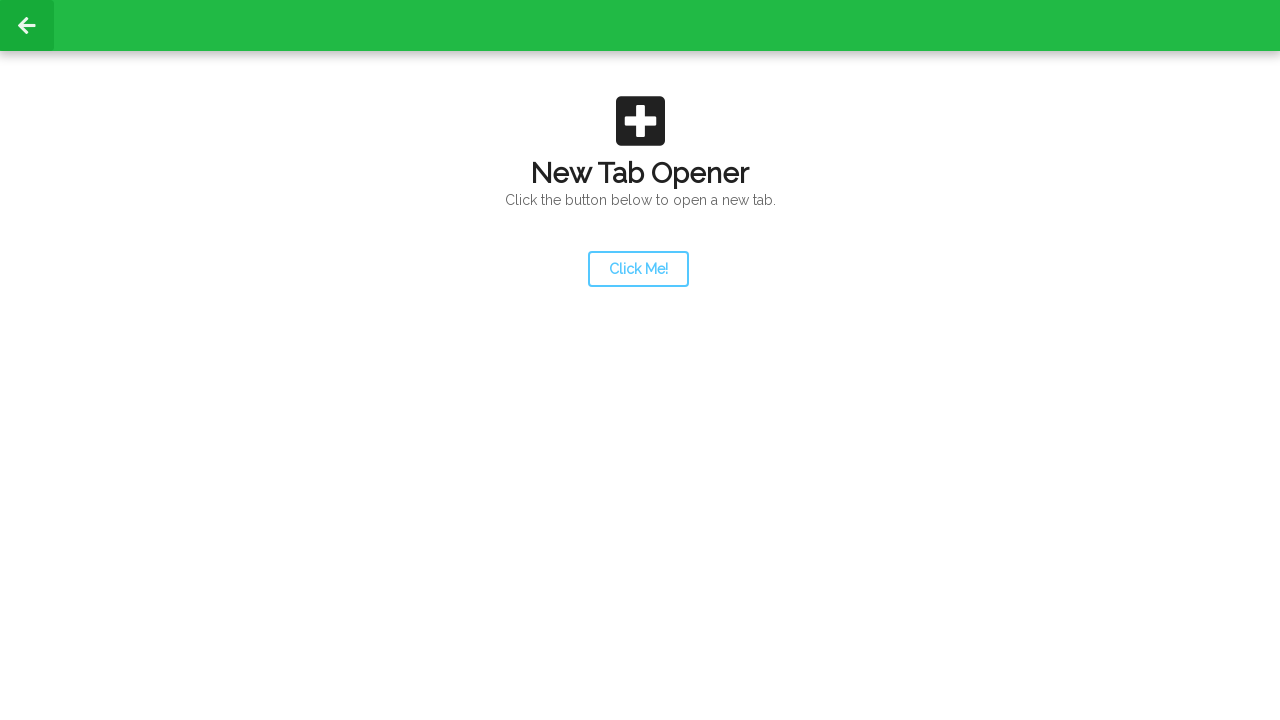

Clicked launcher button to open new tab at (638, 269) on #launcher
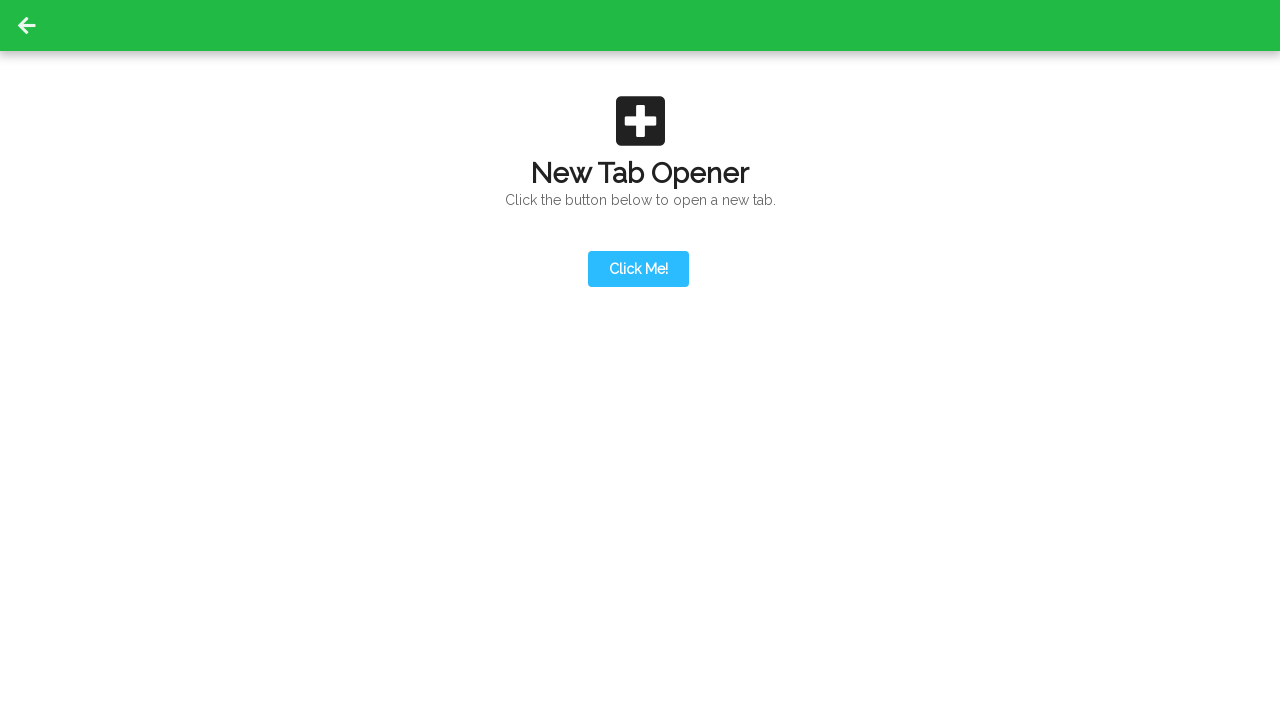

Switched to second tab and waited for load state
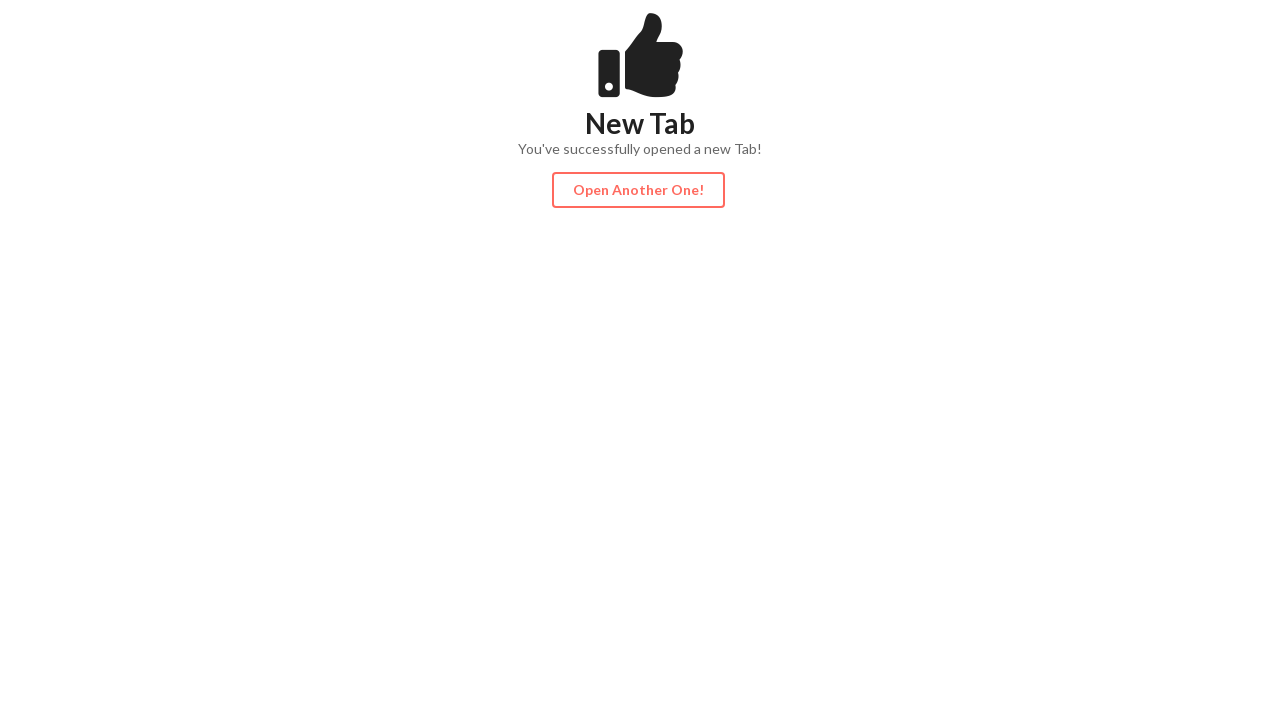

Action button selector found on second tab
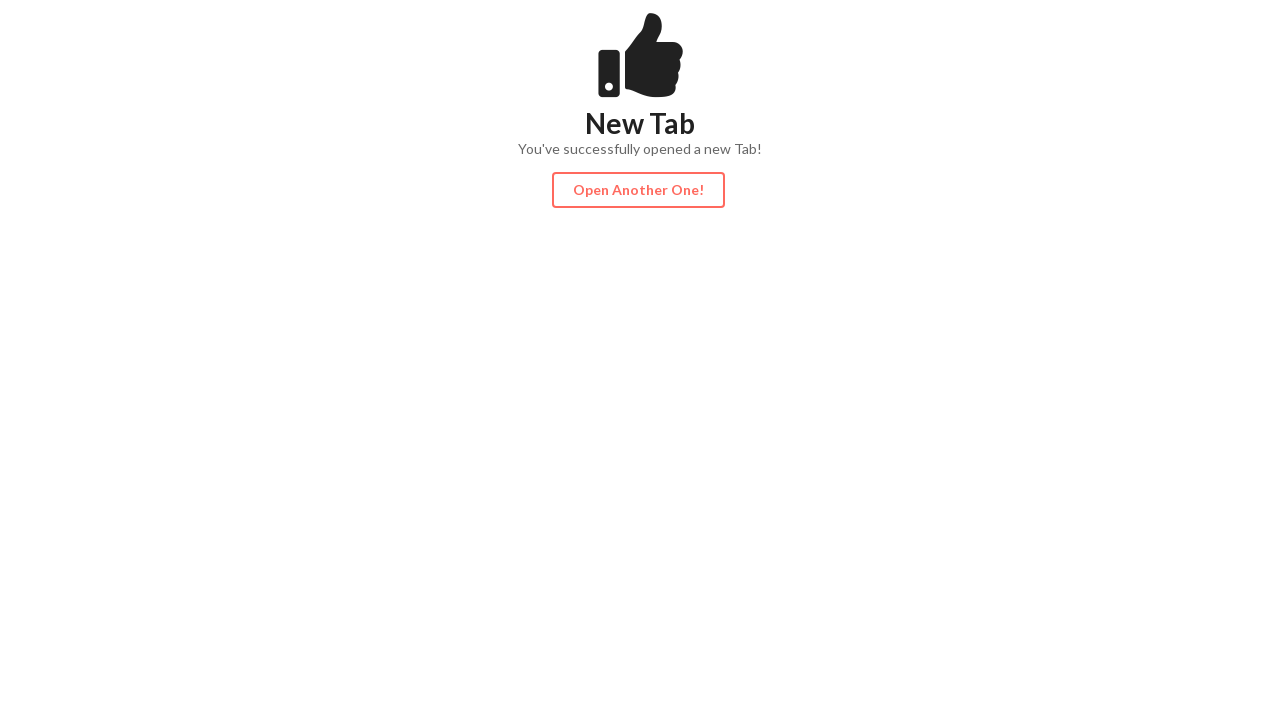

Clicked action button on second tab at (638, 190) on #actionButton
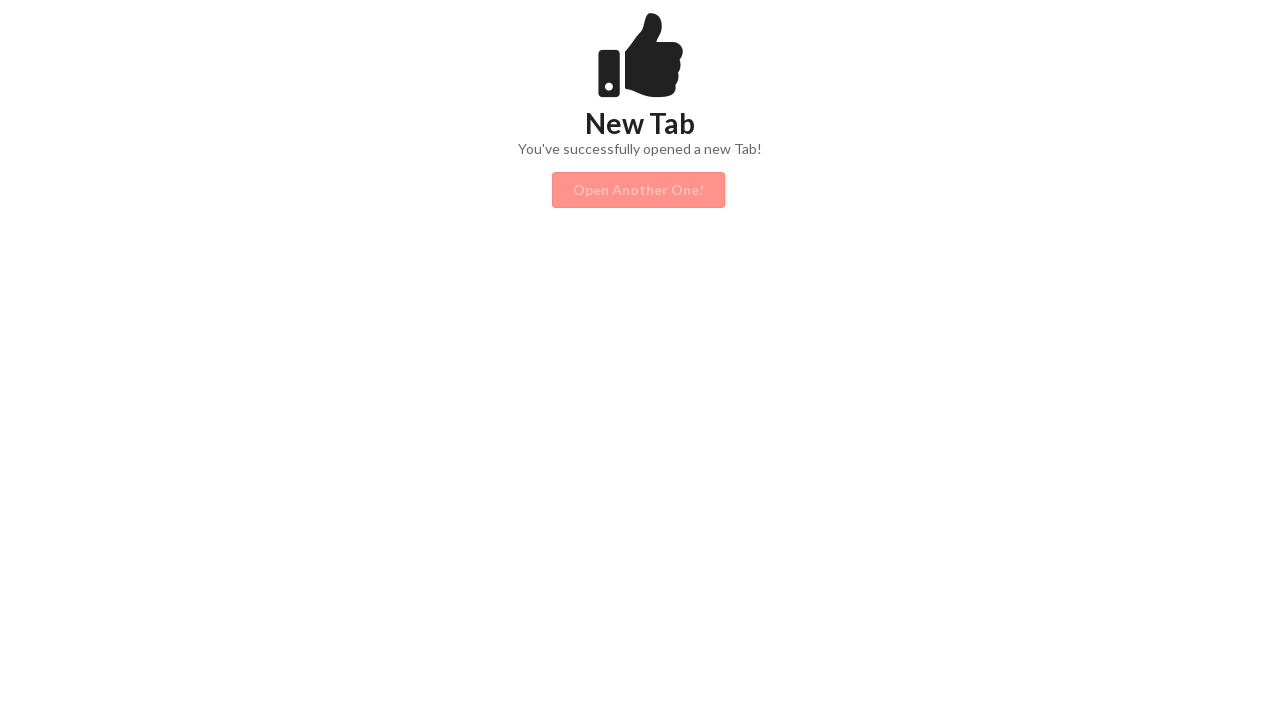

Third tab opened
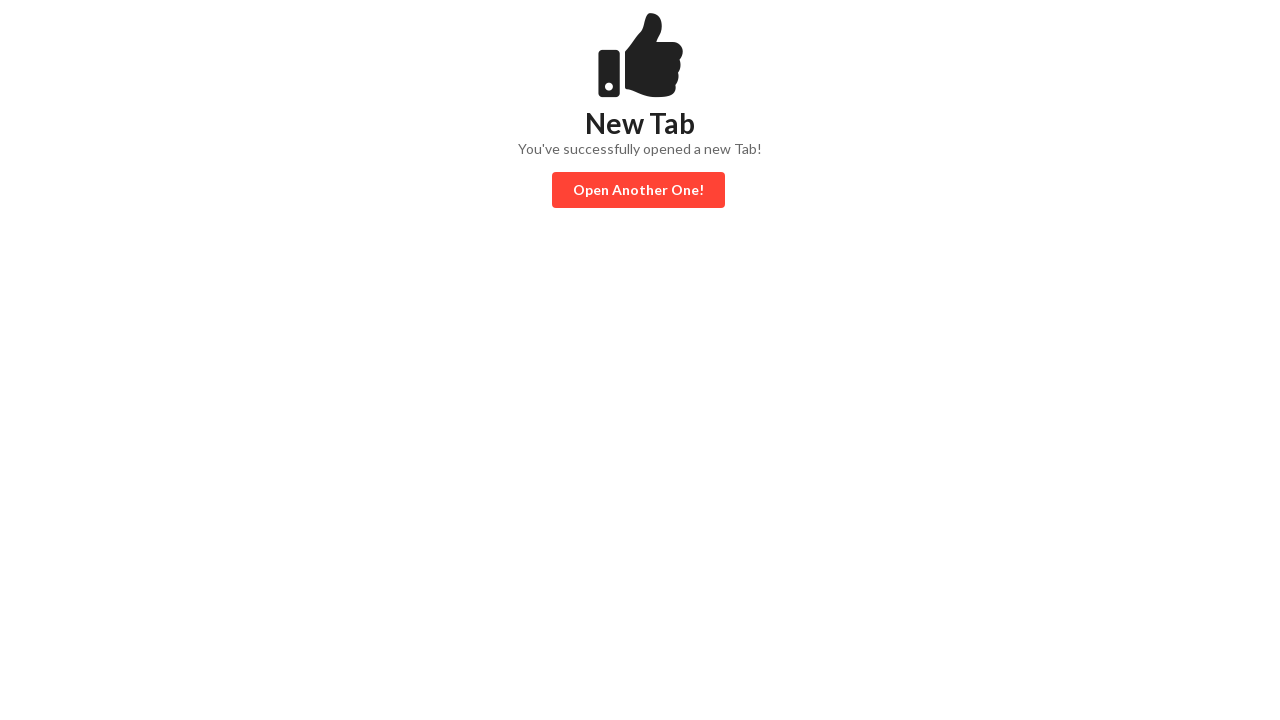

Switched to third tab and waited for load state
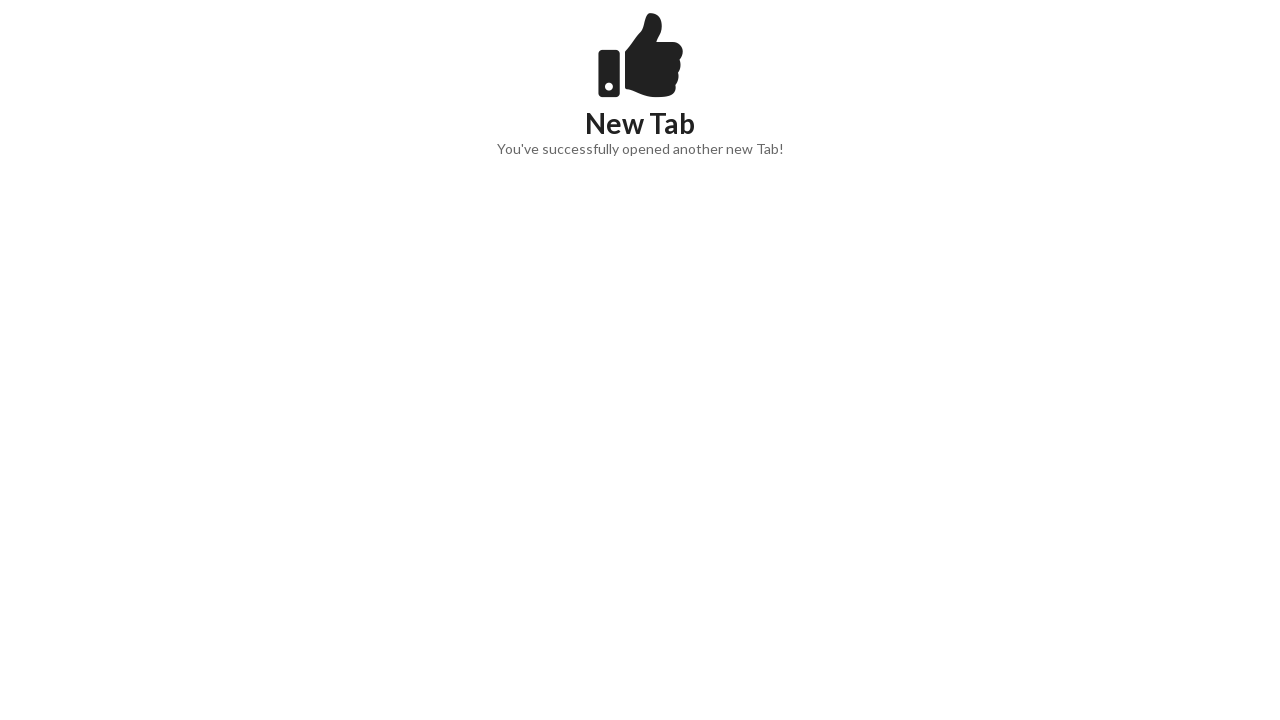

Content selector found on third tab
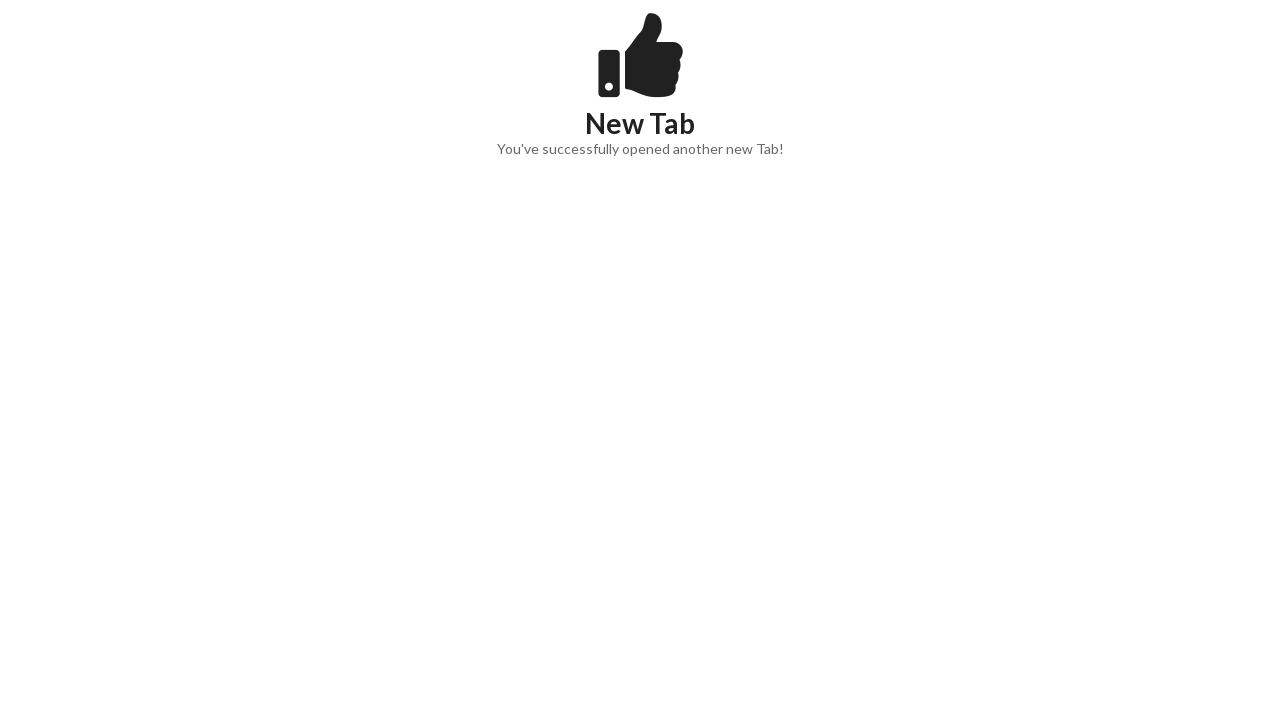

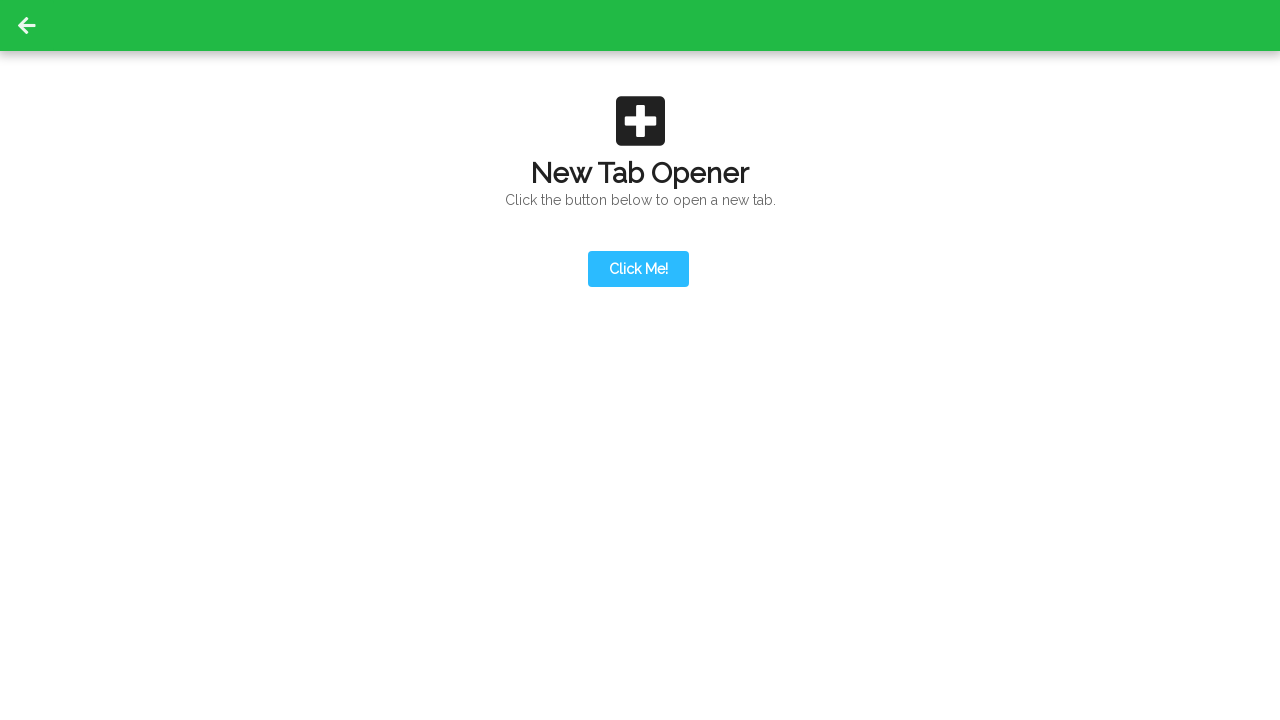